Navigates to TerraBrasilis deforestation map, dismisses notification dialog, and clicks on the location search input

Starting URL: http://terrabrasilis.dpi.inpe.br/app/map/deforestation

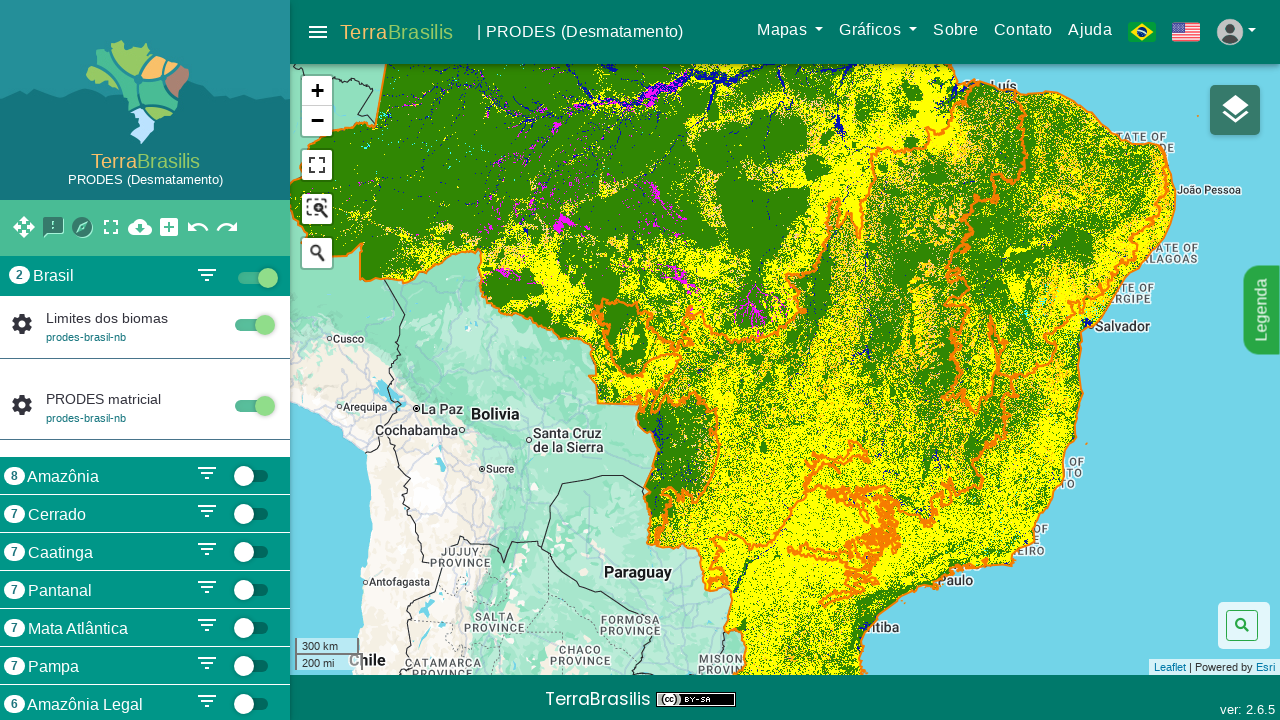

Navigated to TerraBrasilis deforestation map
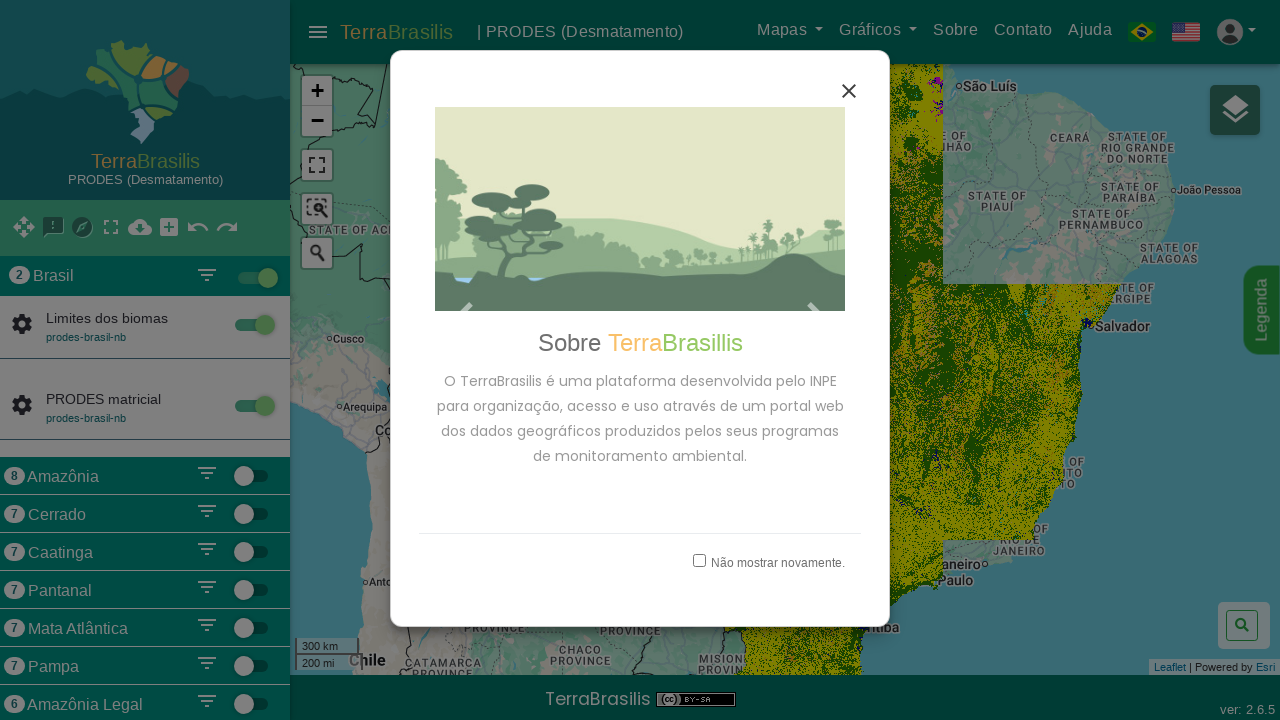

Clicked 'don't show again' checkbox to dismiss notification at (700, 561) on #notice
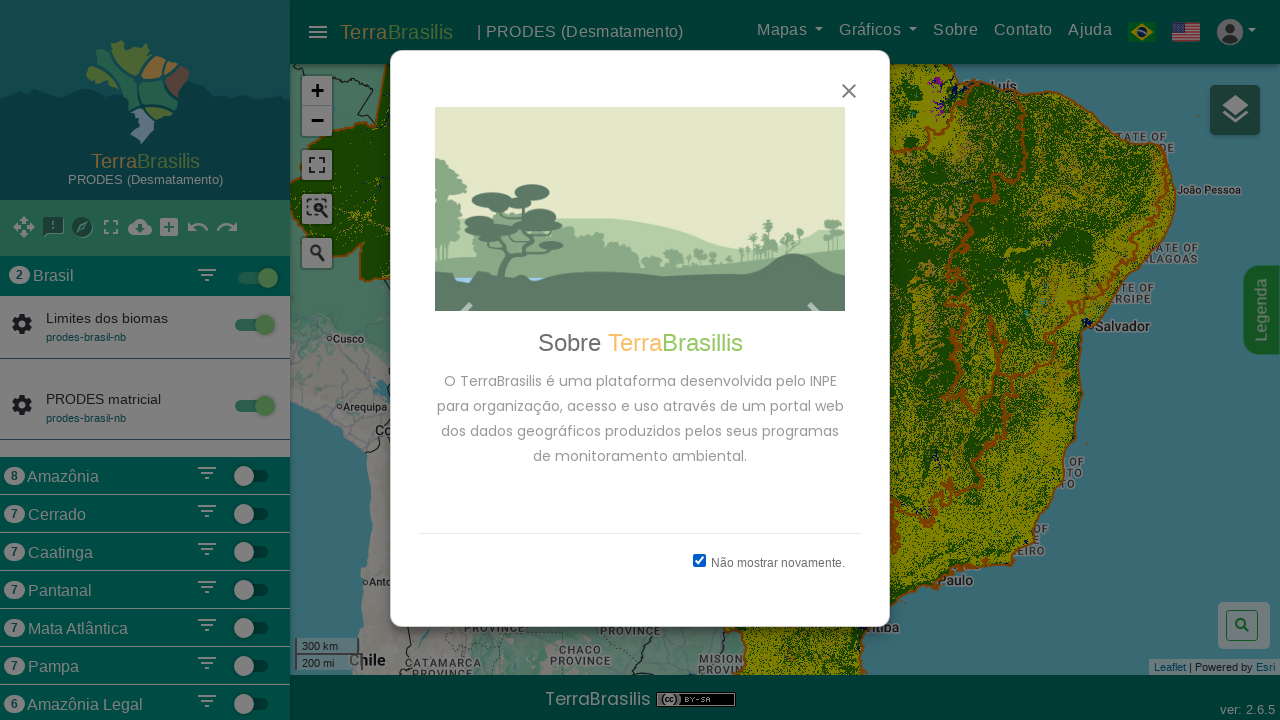

Closed the notification dialog at (849, 91) on #firstNotice > div > div > div:first-child > button > i
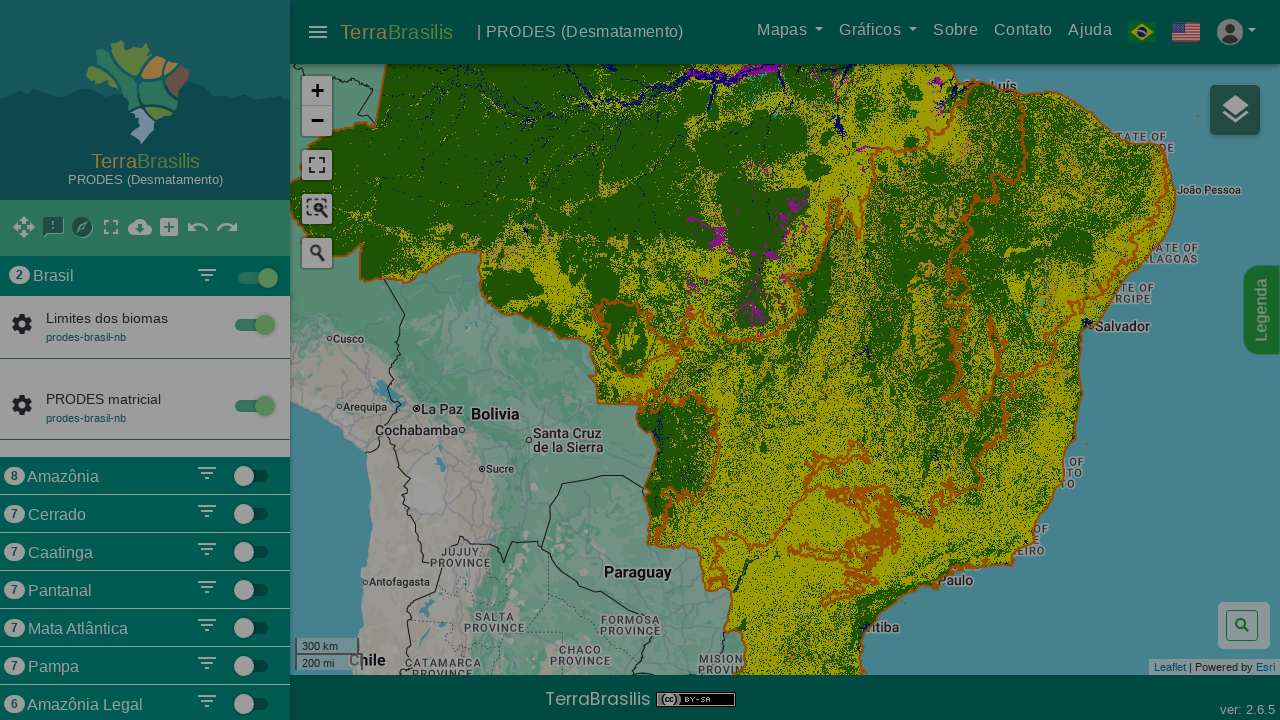

Clicked on the location search input field at (317, 253) on #map > div:nth-child(2) > div:first-child > div:nth-child(4) > input
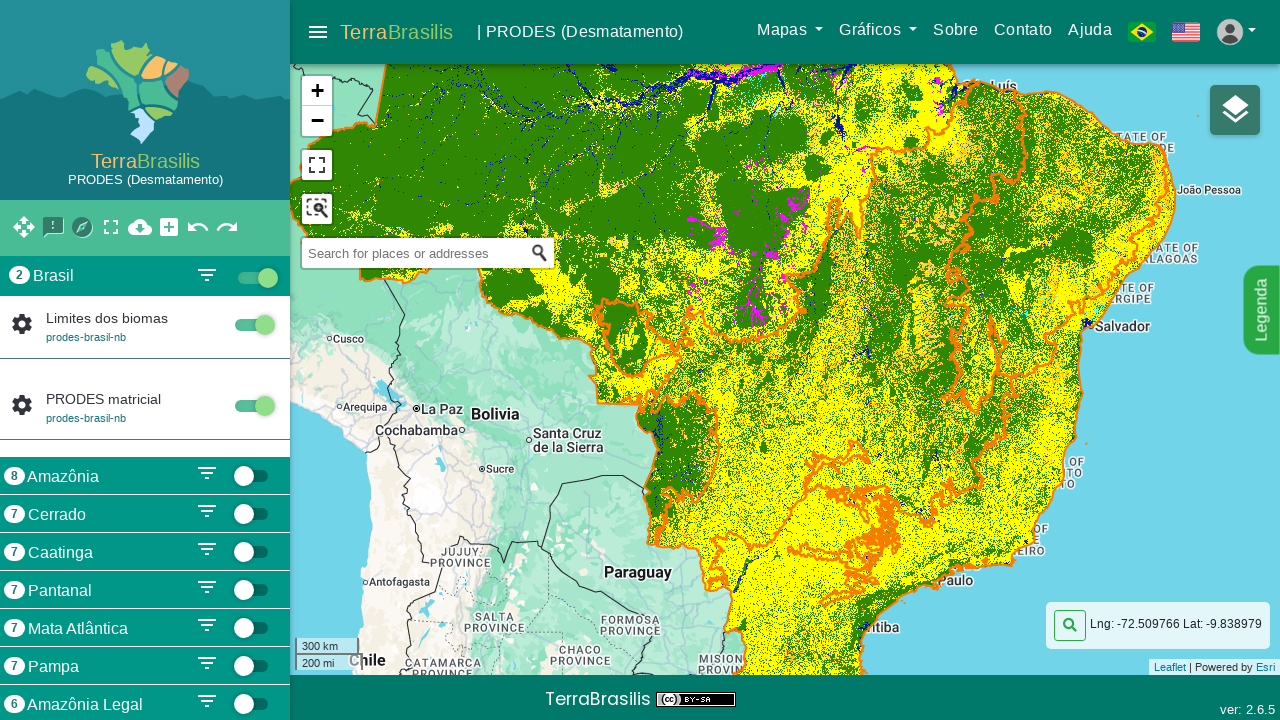

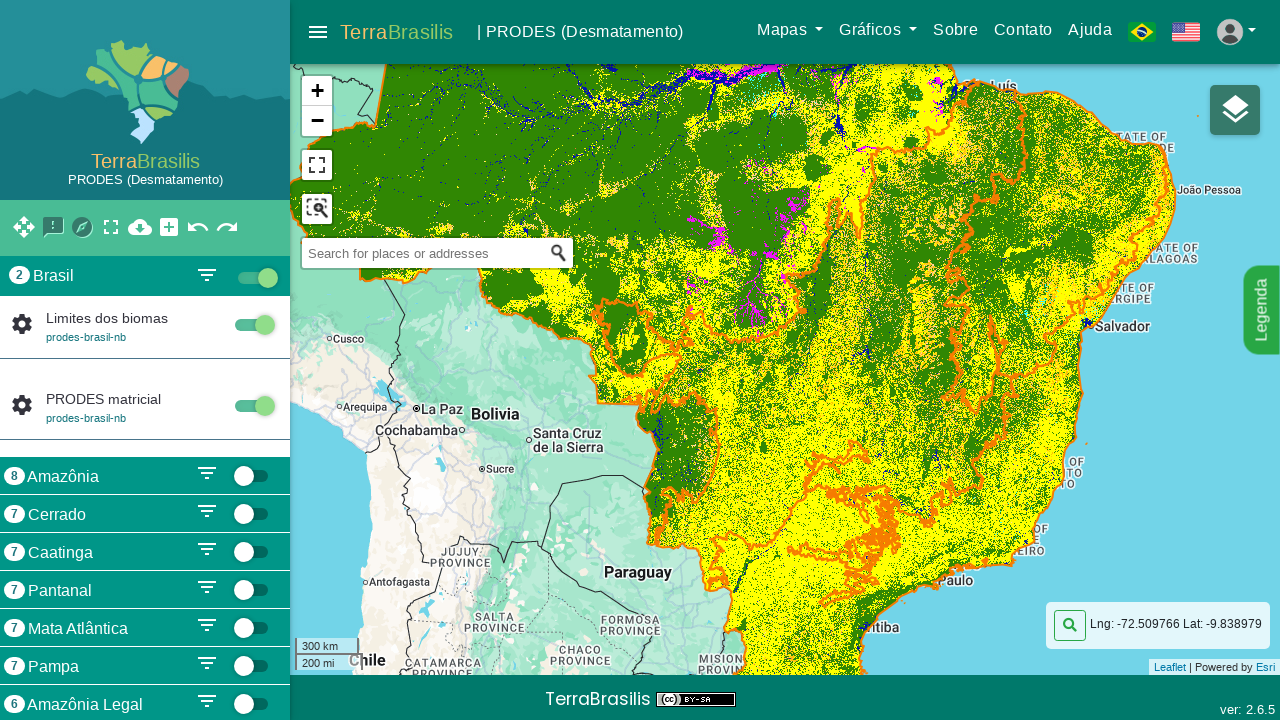